Navigates to calculator.net and enters text into the search input field

Starting URL: https://www.calculator.net/

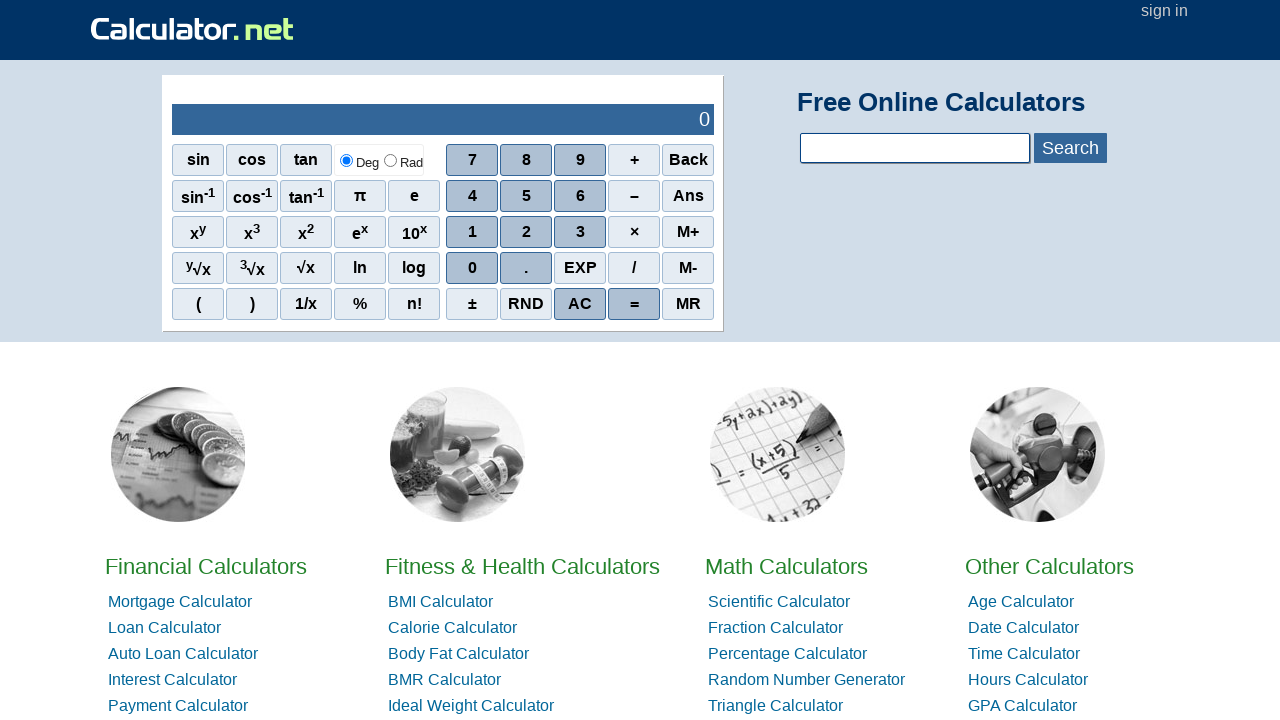

Navigated to calculator.net
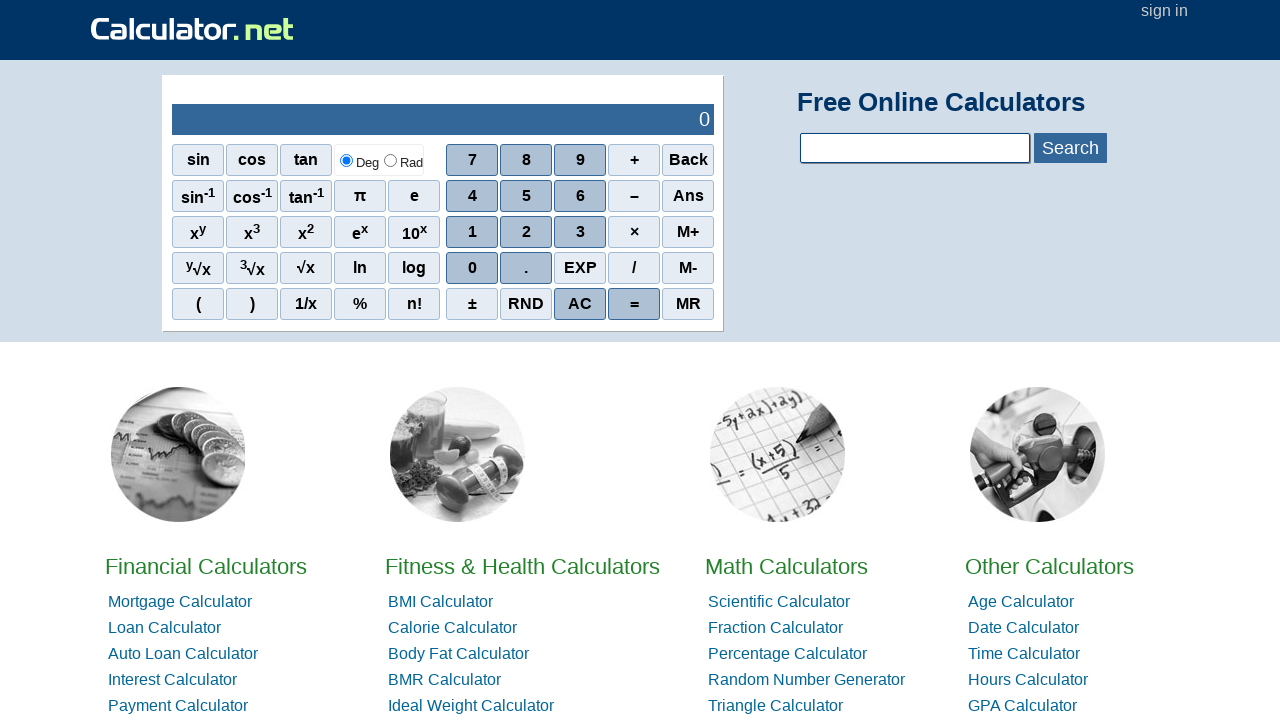

Entered 'hello guysss' into search input field on input#calcSearchTerm
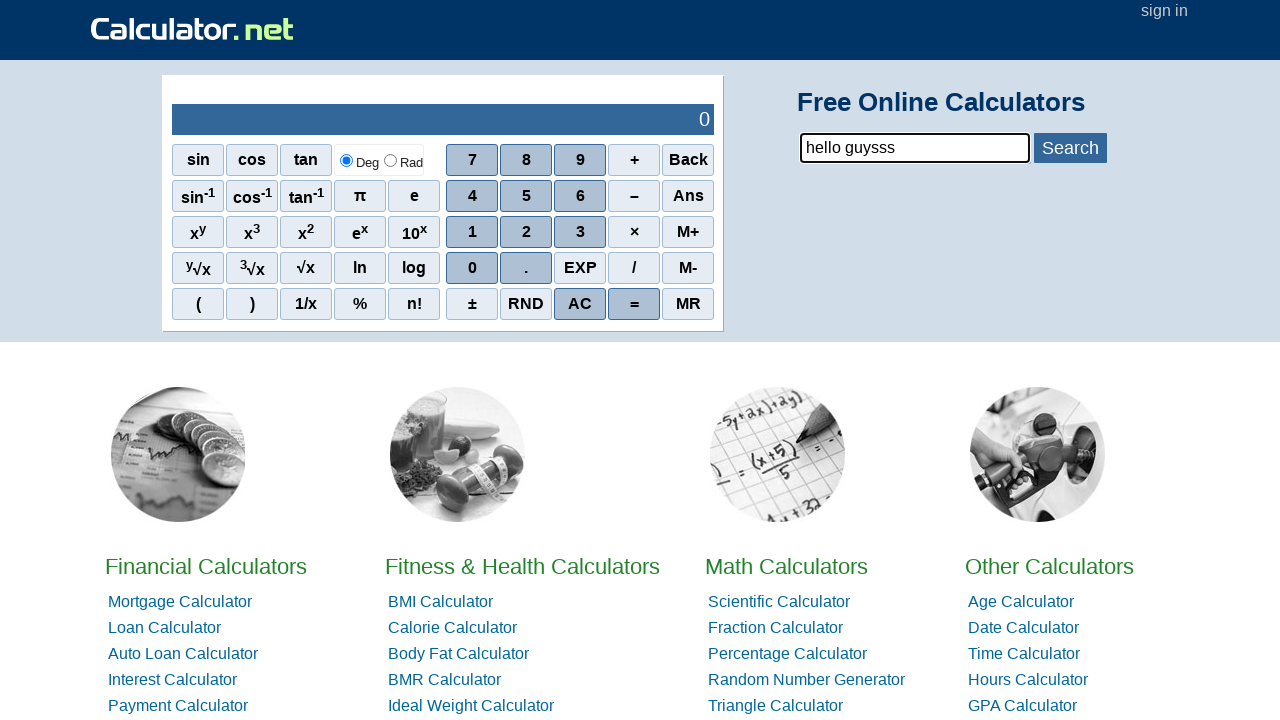

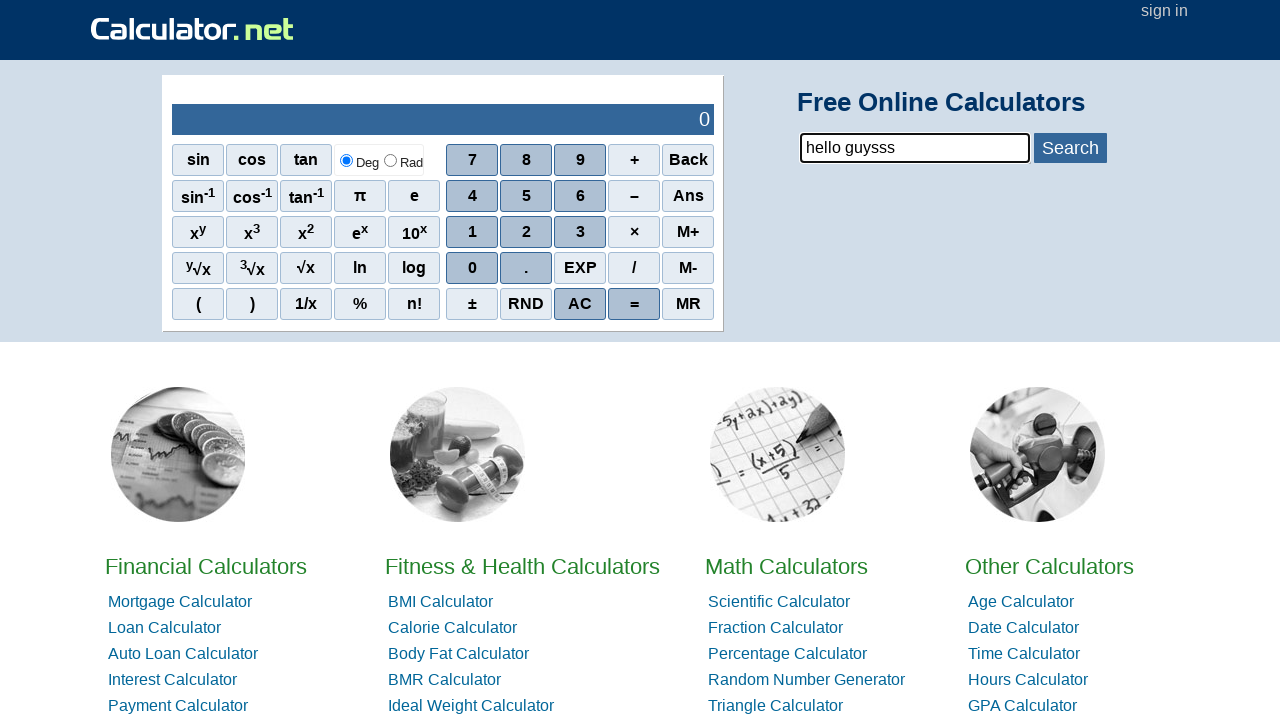